Navigates to Flipkart homepage to verify the page loads successfully

Starting URL: https://www.flipkart.com/

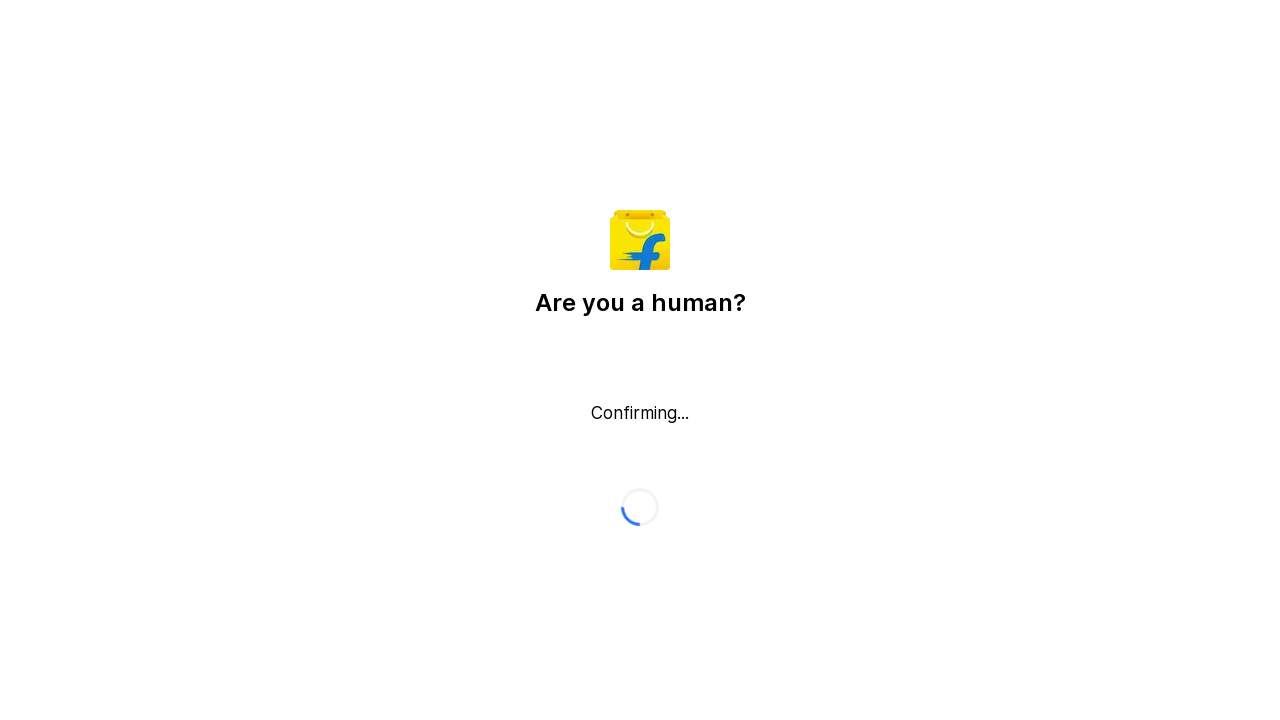

Flipkart homepage loaded successfully - DOM content loaded
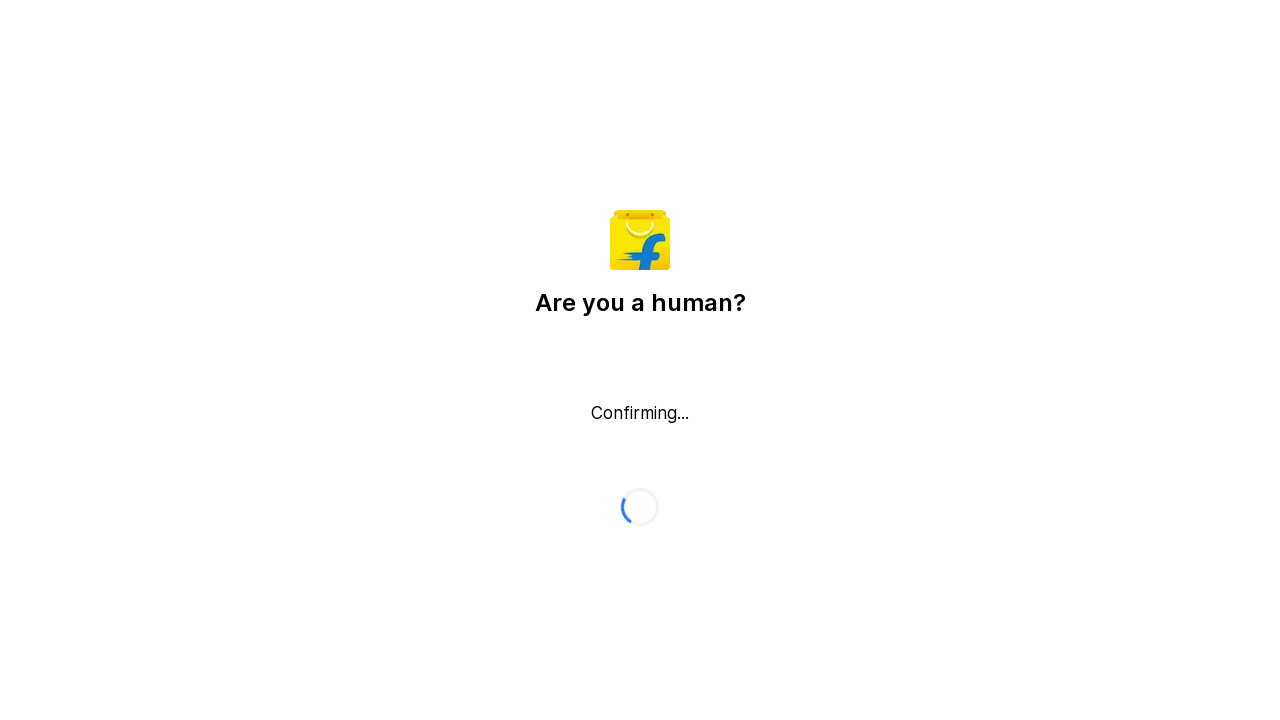

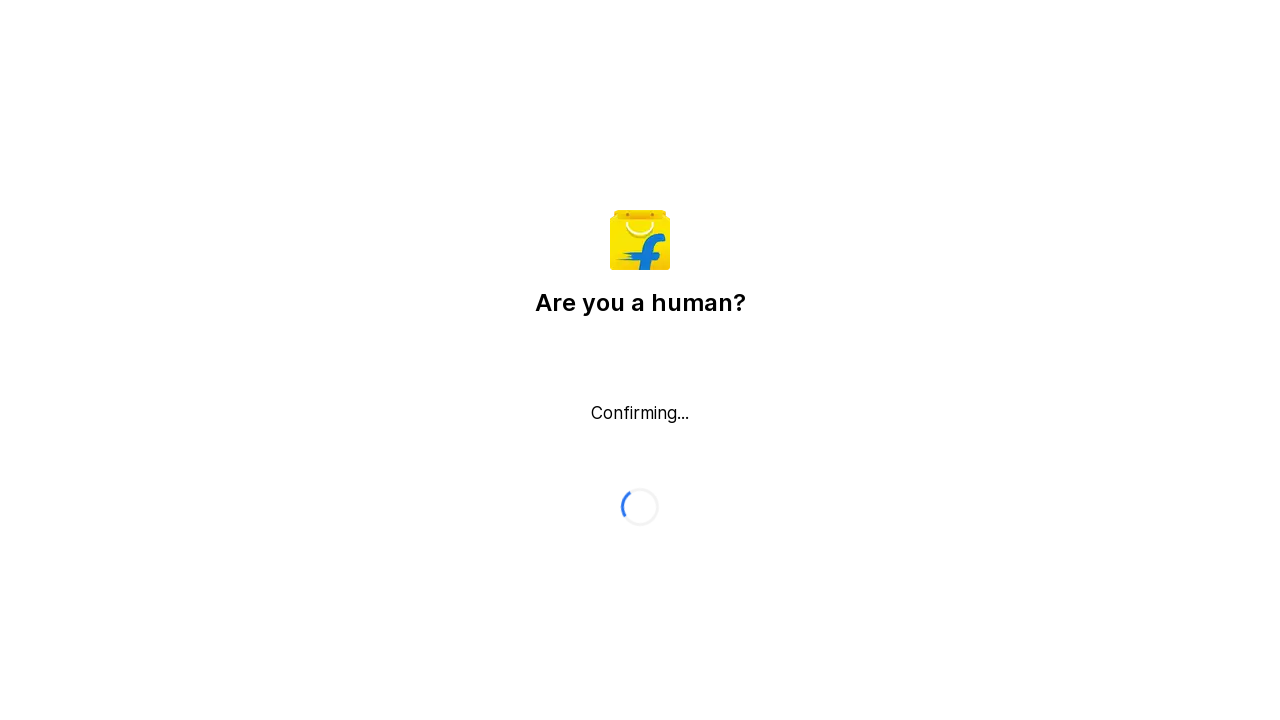